Navigates through the alphabet menu to check languages starting with J and verifies the page description

Starting URL: http://www.99-bottles-of-beer.net/

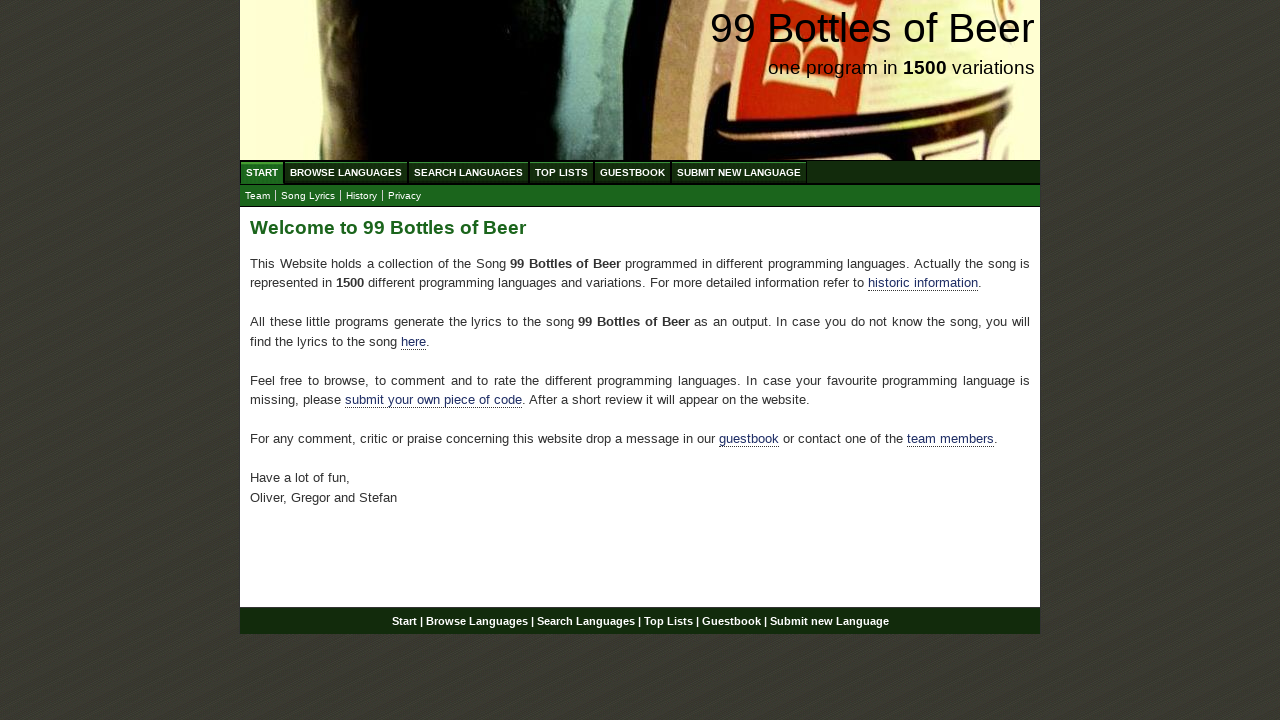

Clicked on Browse Languages (ABC) link at (346, 172) on a[href='/abc.html']
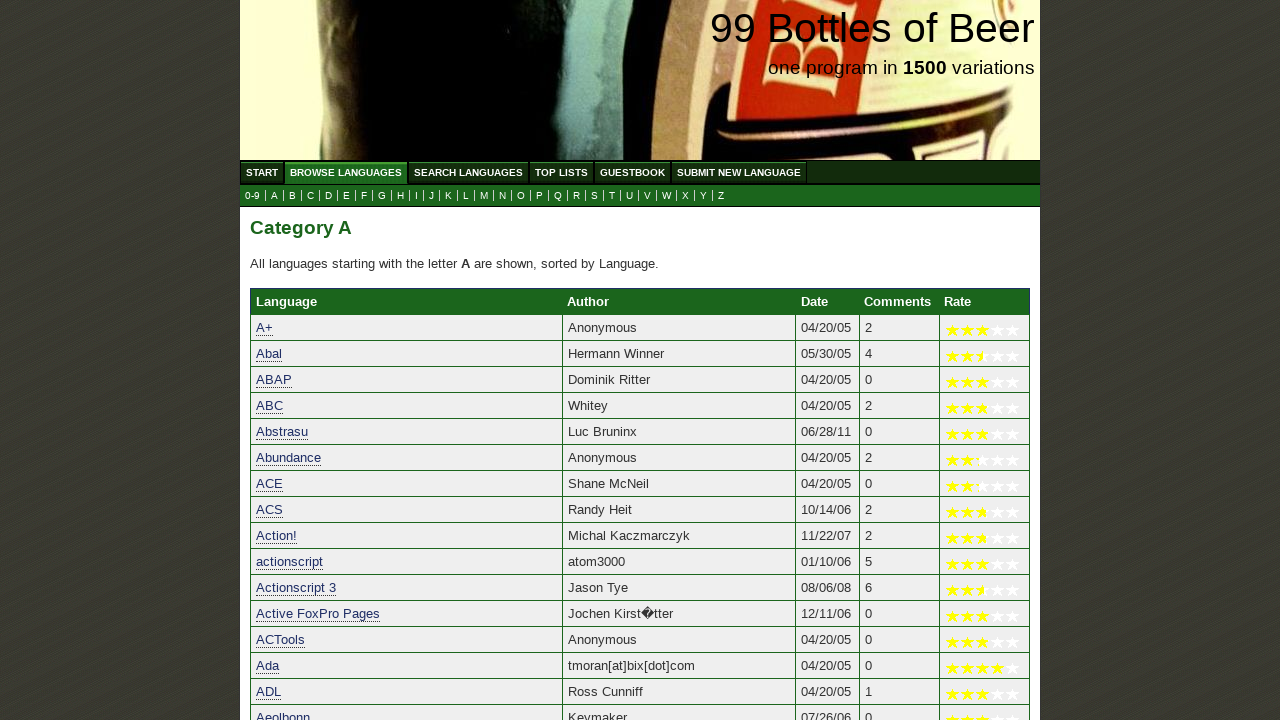

Clicked on letter J to view languages starting with J at (432, 196) on a[href='j.html']
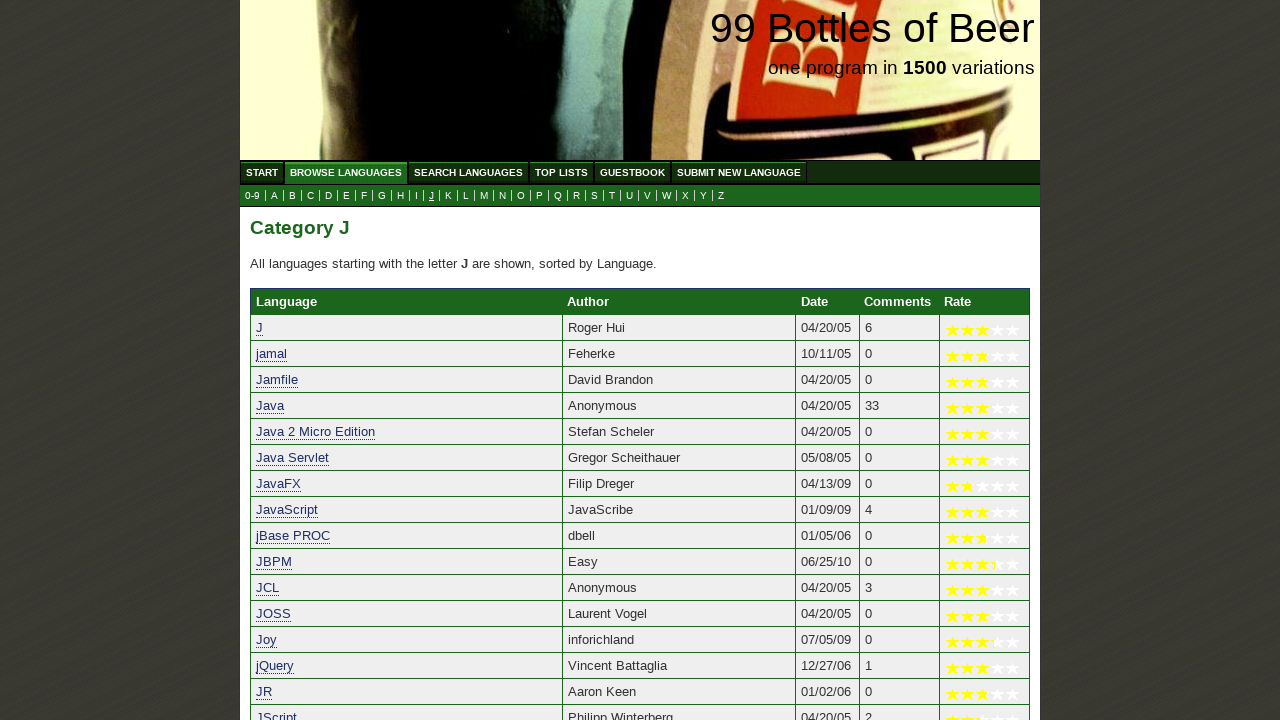

Page description loaded successfully
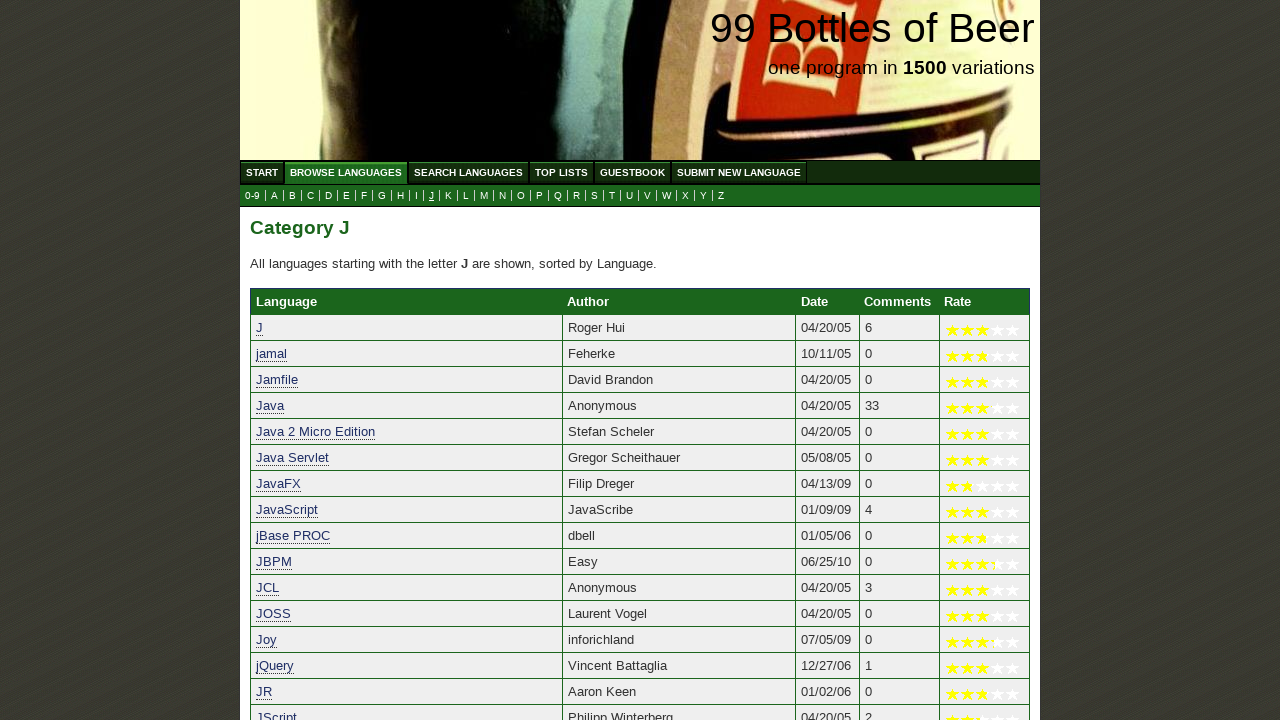

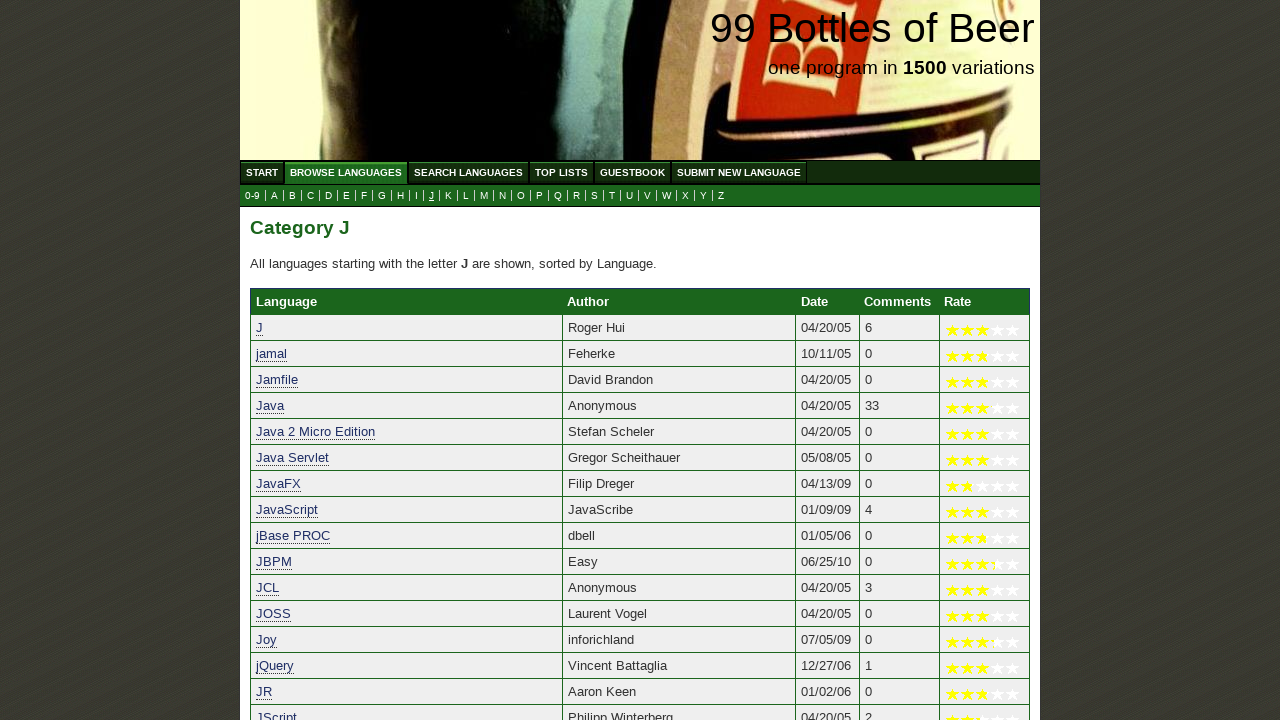